Tests a student registration form by filling out personal details including name, gender, phone number, email, date of birth, subjects, hobbies, address, and state/city selection, then verifies the submitted data in a confirmation modal.

Starting URL: https://demoqa.com/automation-practice-form

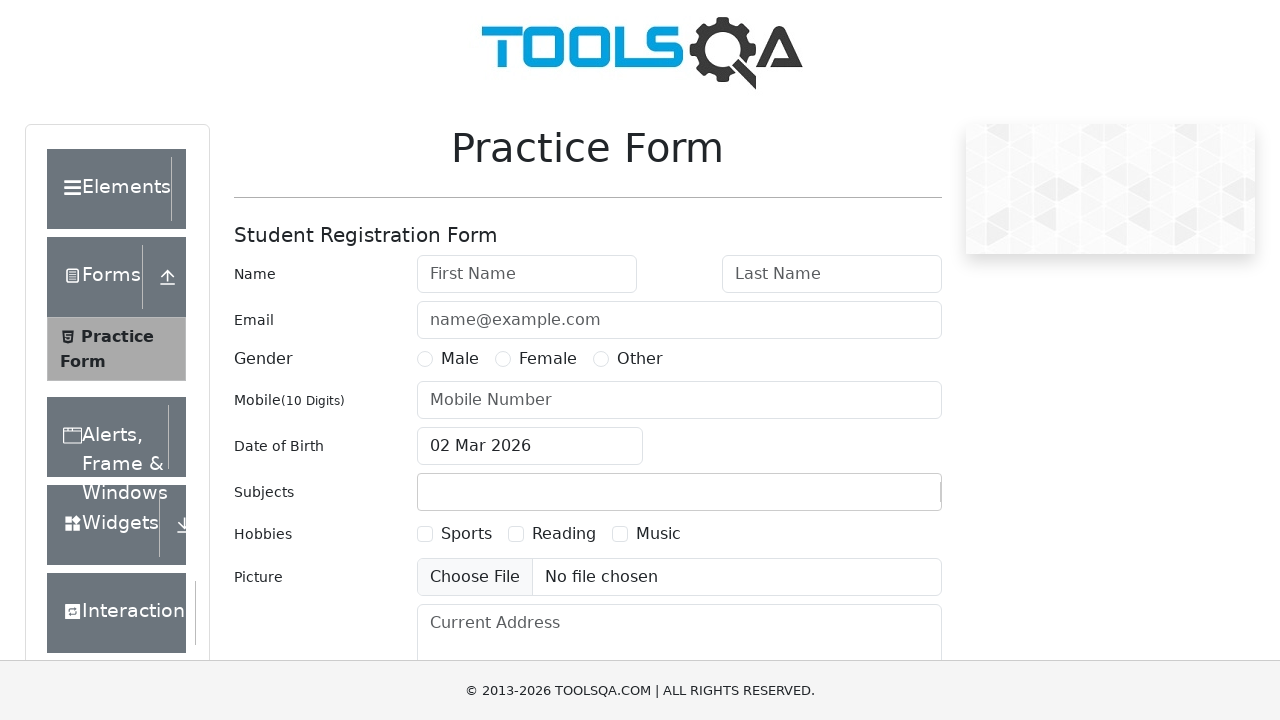

Removed ad overlays from the page
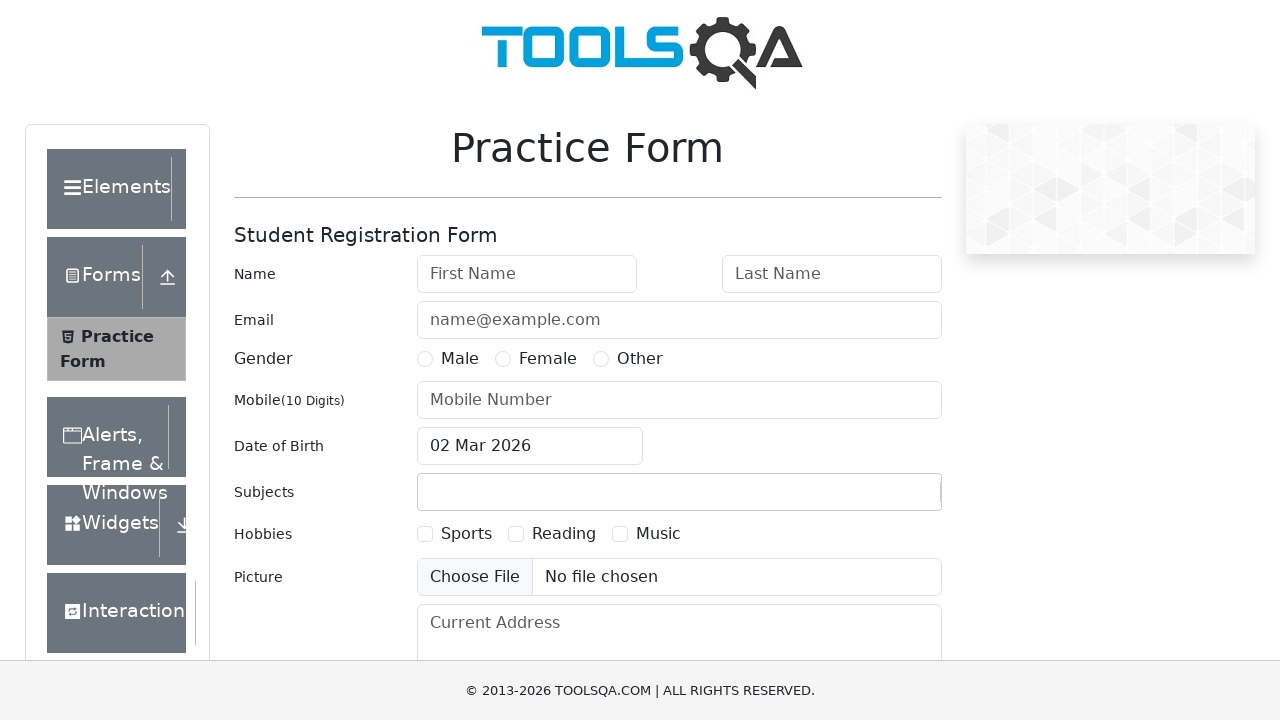

Filled first name field with 'Olga' on #firstName
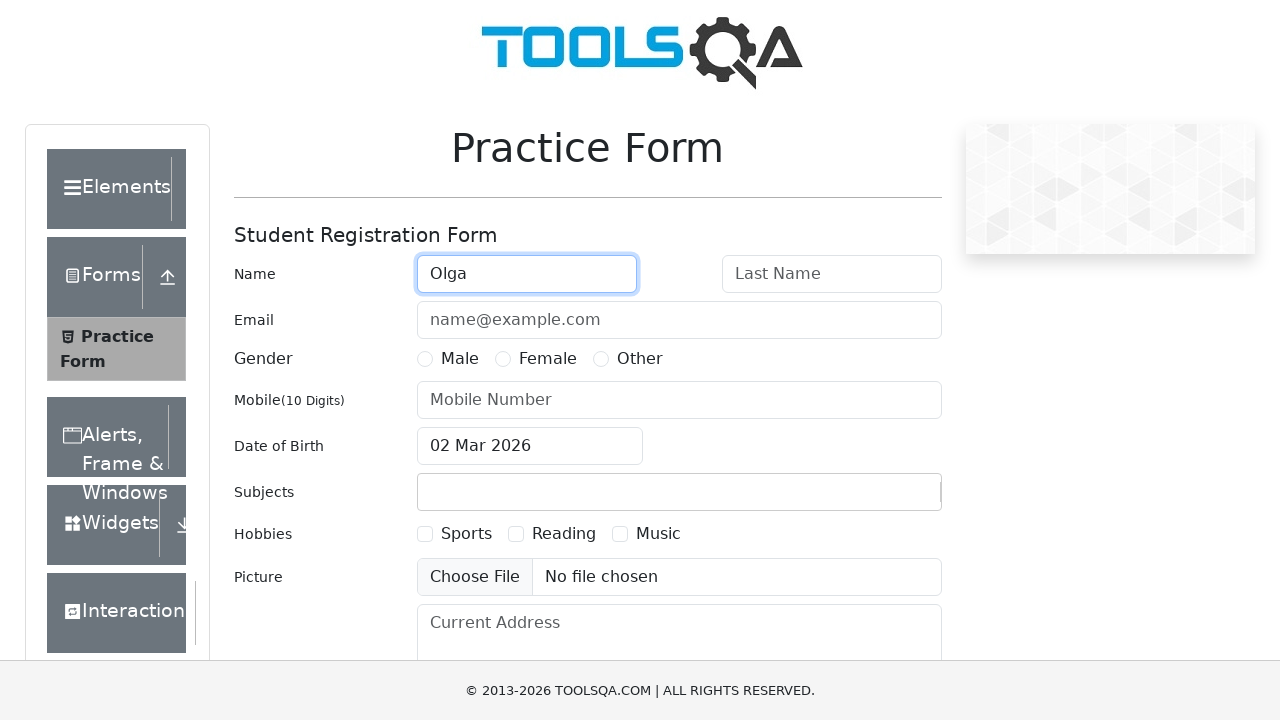

Filled last name field with 'YA' on #lastName
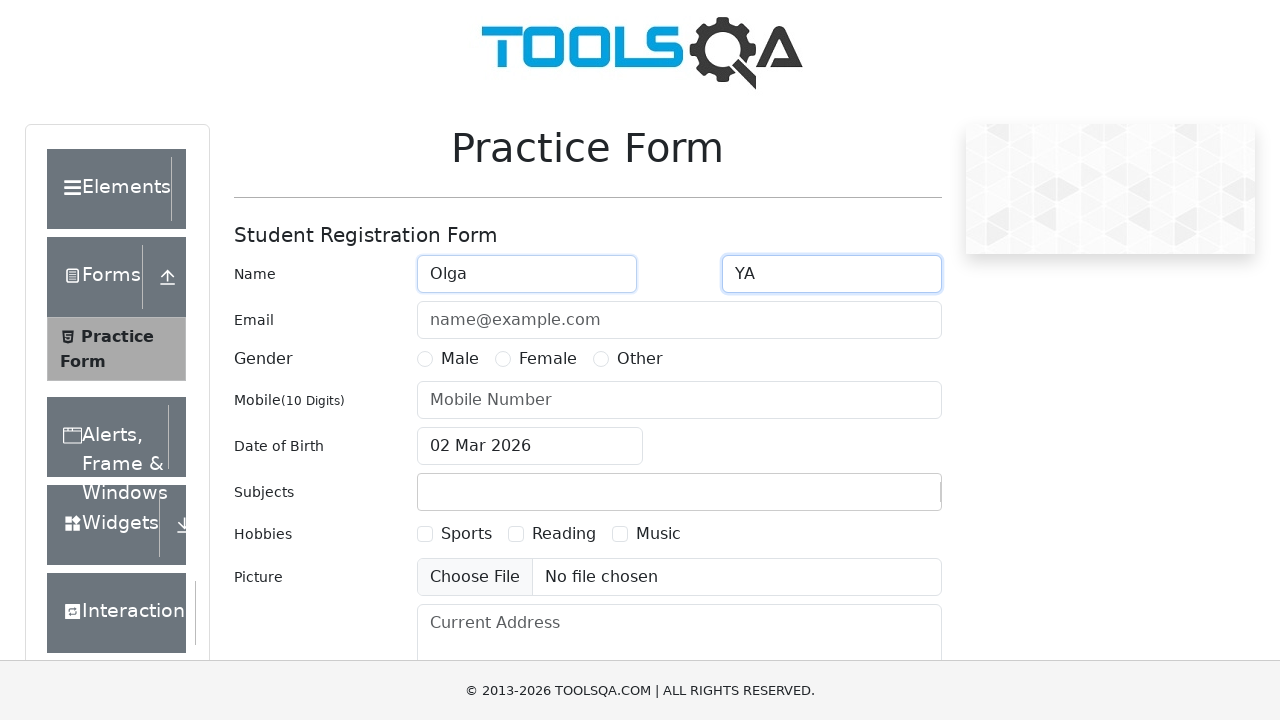

Selected Female gender option at (548, 359) on label[for="gender-radio-2"]
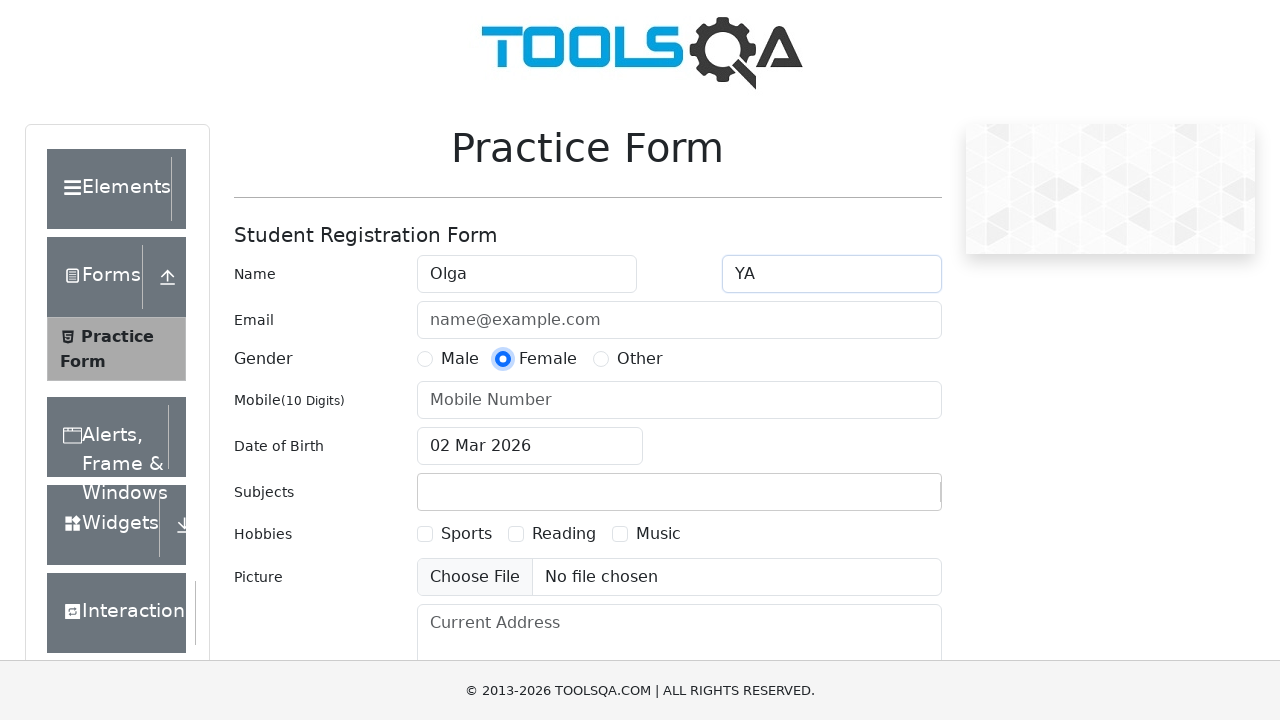

Filled phone number with '1234567891' on #userNumber
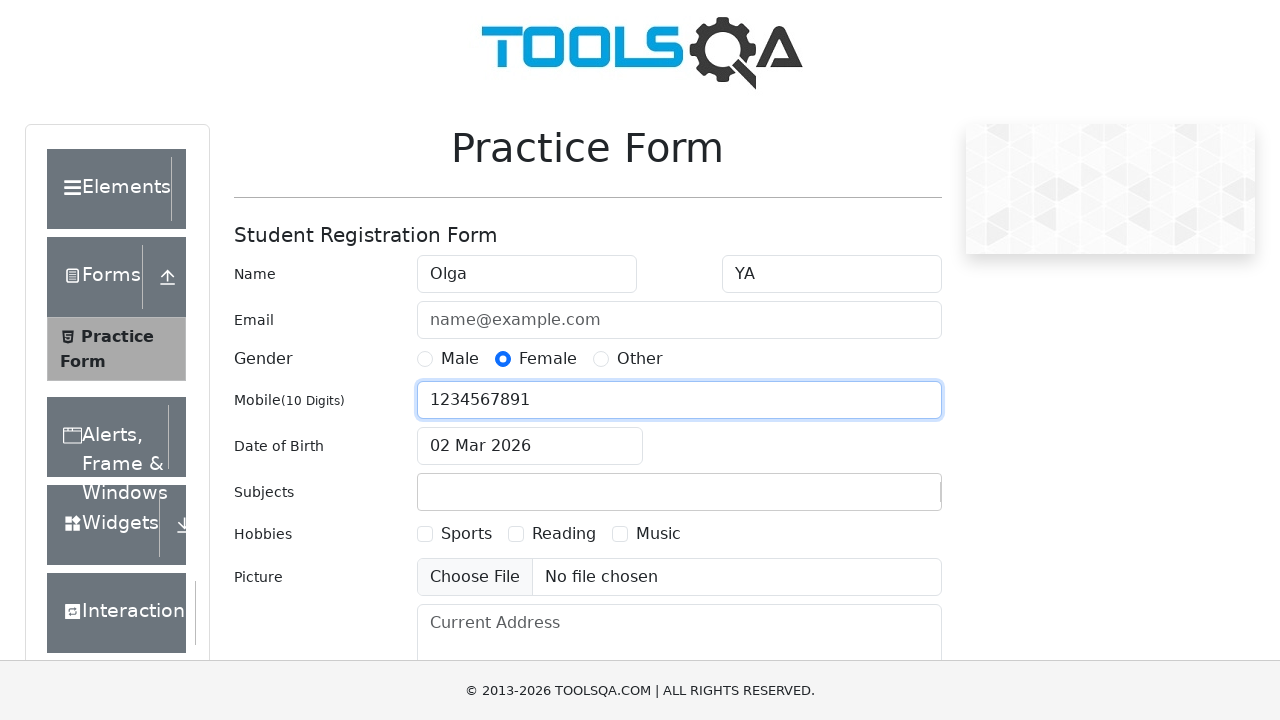

Filled email field with 'name@example.com' on #userEmail
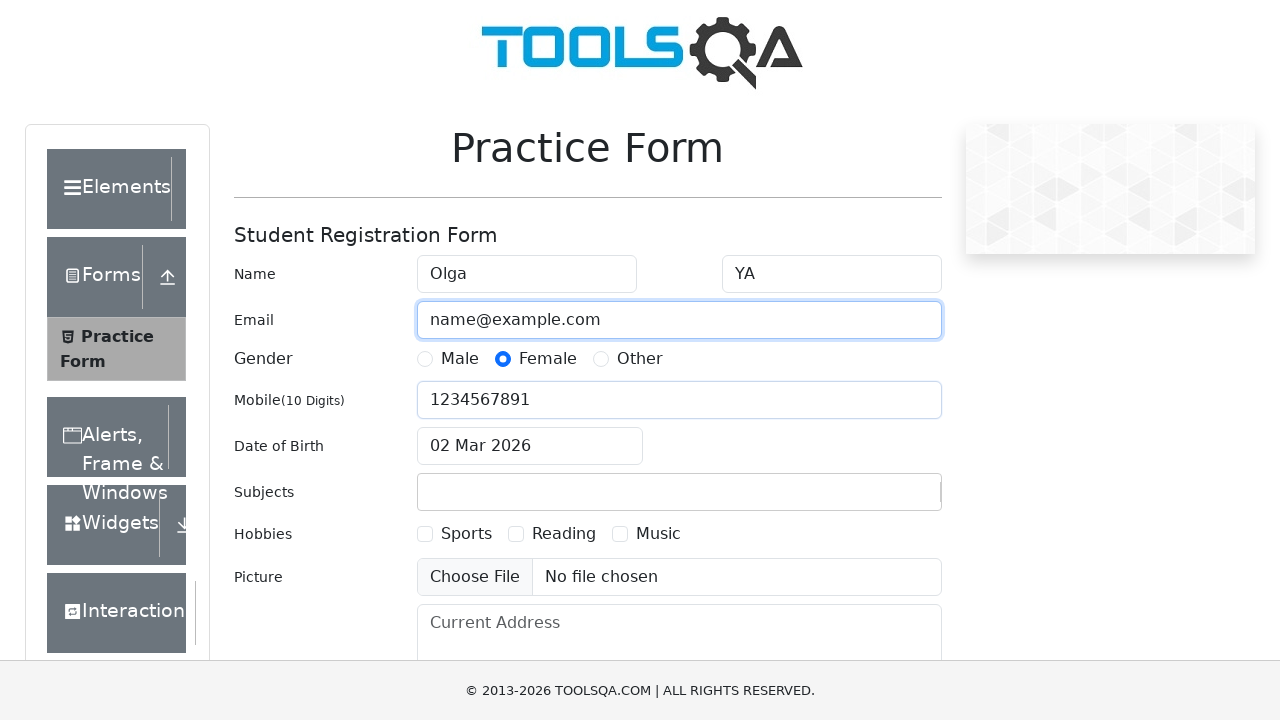

Scrolled to hobbies section
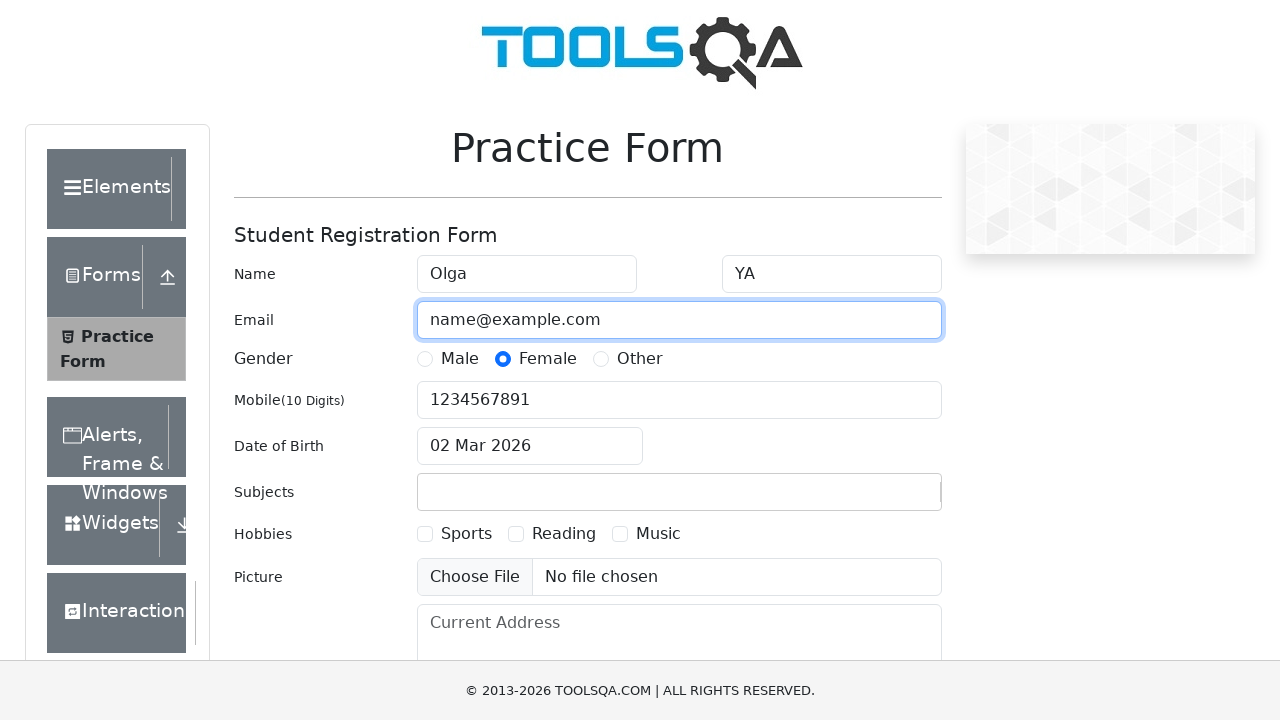

Selected Reading hobby at (564, 534) on [for=hobbies-checkbox-2]
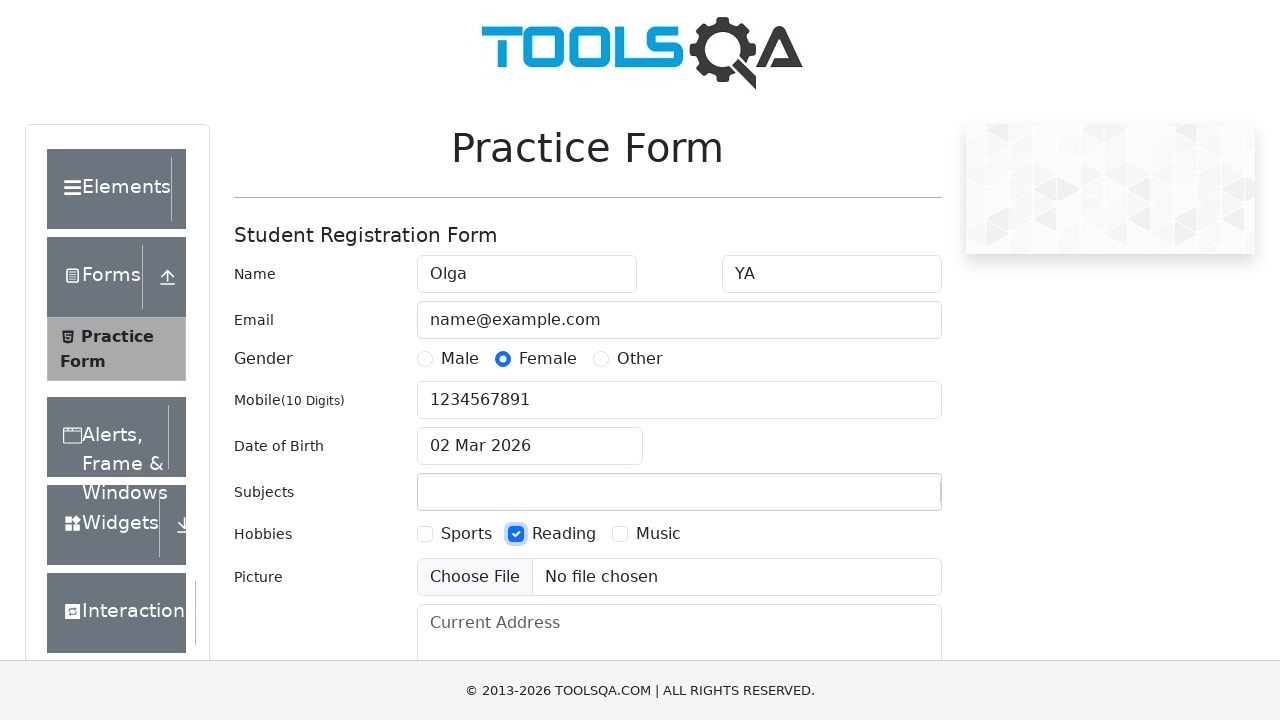

Filled current address with 'Moscowskaya Street 18' on #currentAddress
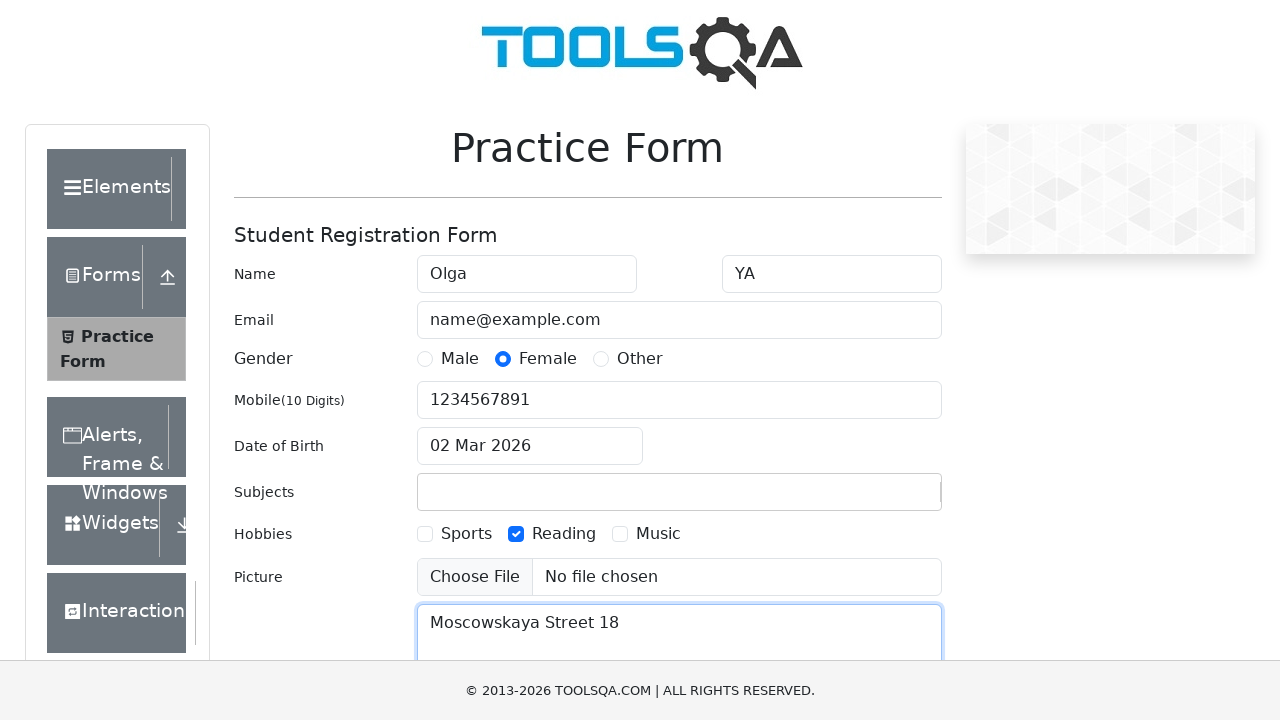

Opened state dropdown at (527, 437) on #state
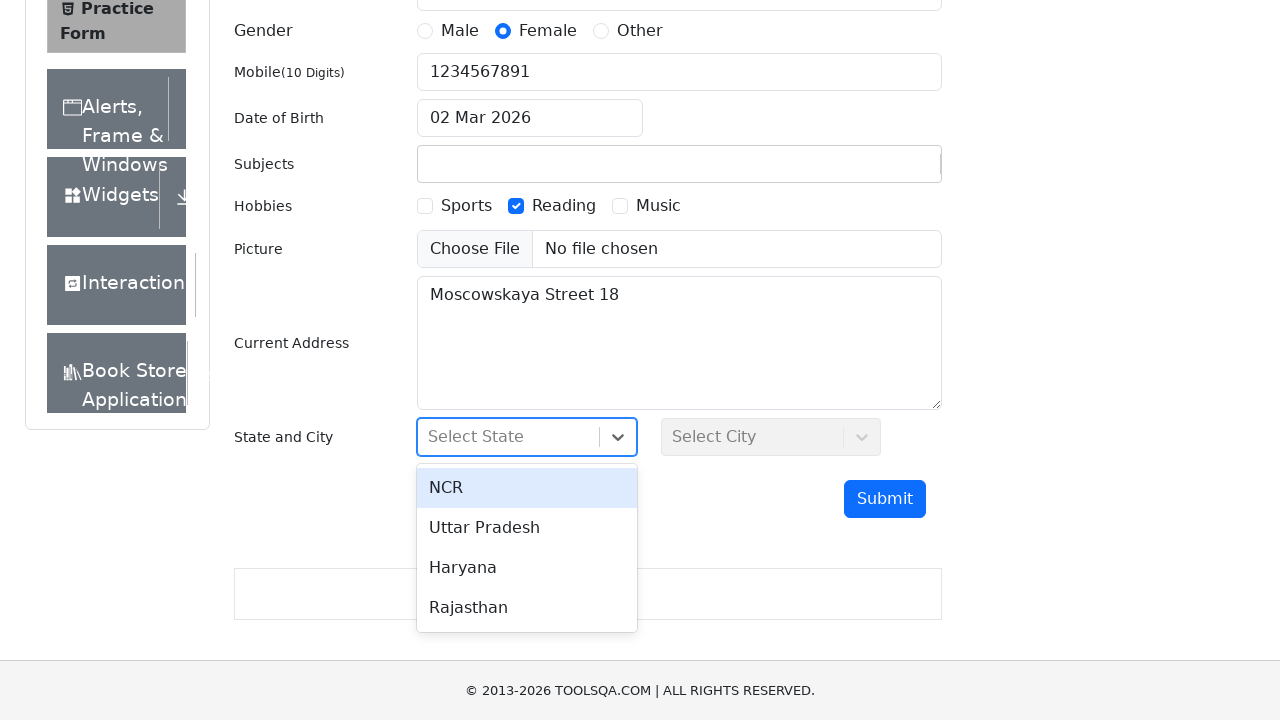

Selected NCR state at (527, 488) on div[id*="option"]:has-text("NCR")
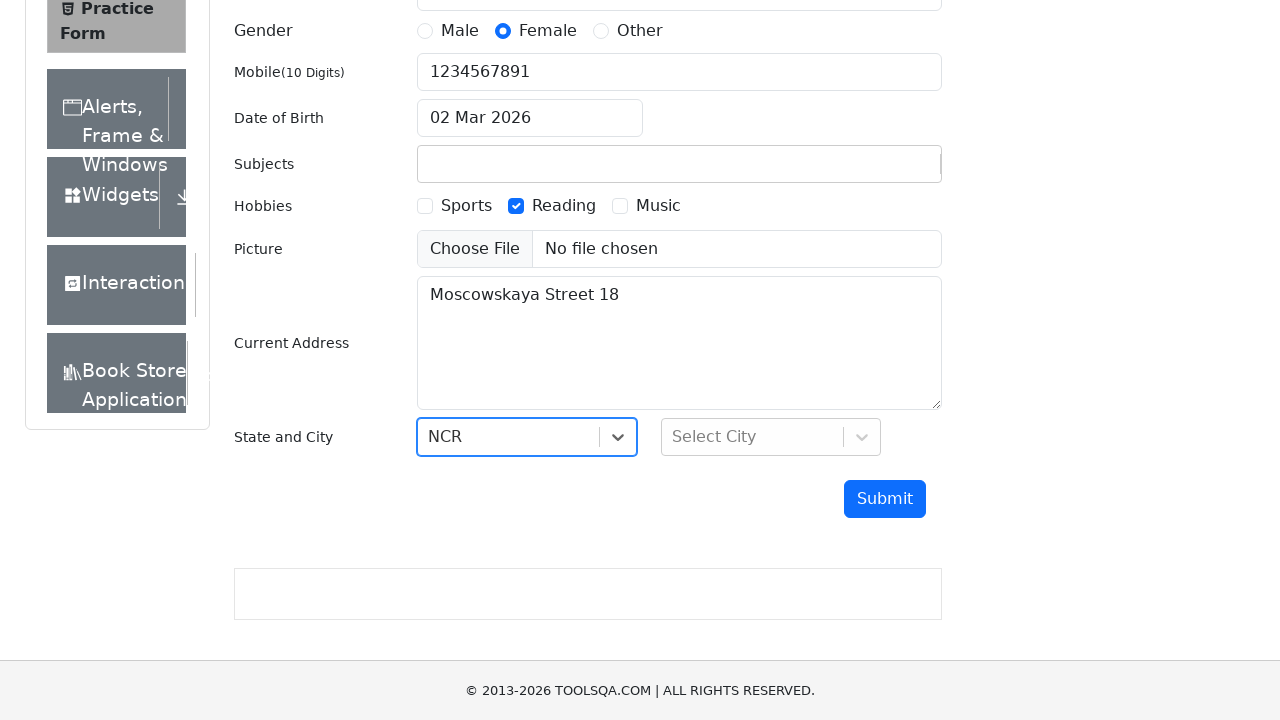

Opened city dropdown at (771, 437) on #city
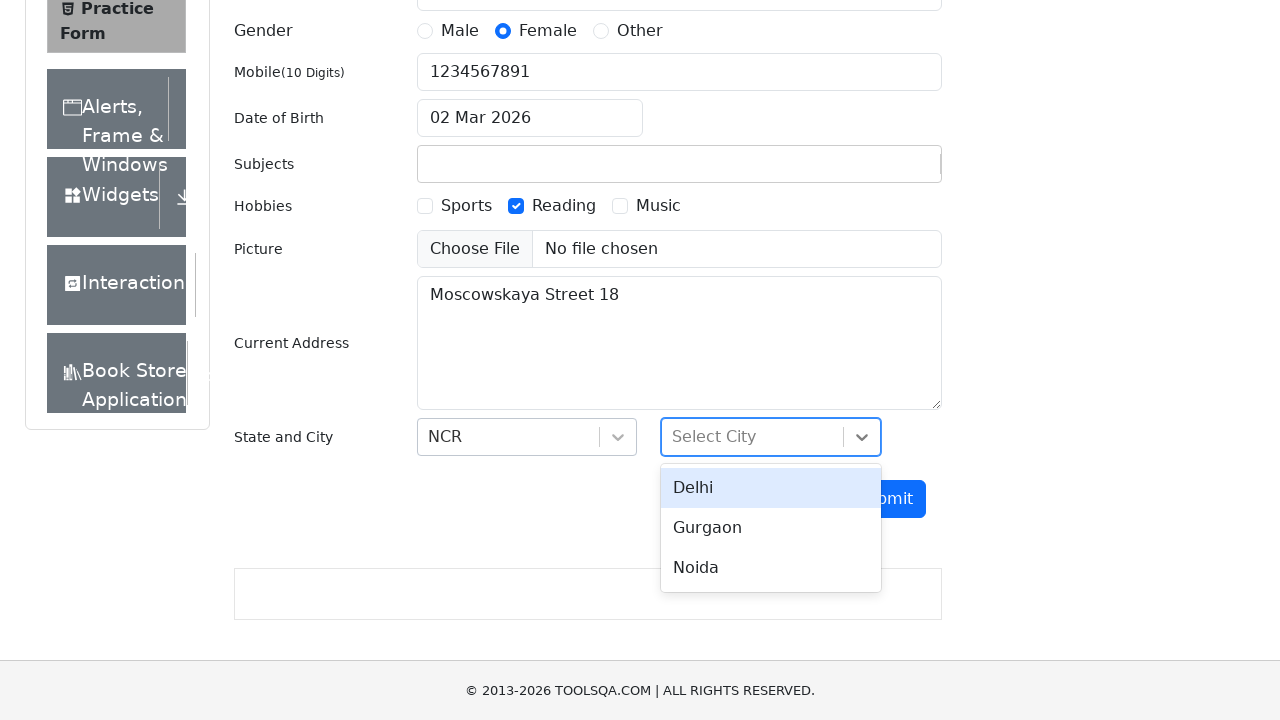

Selected Delhi city at (771, 488) on #react-select-4-option-0
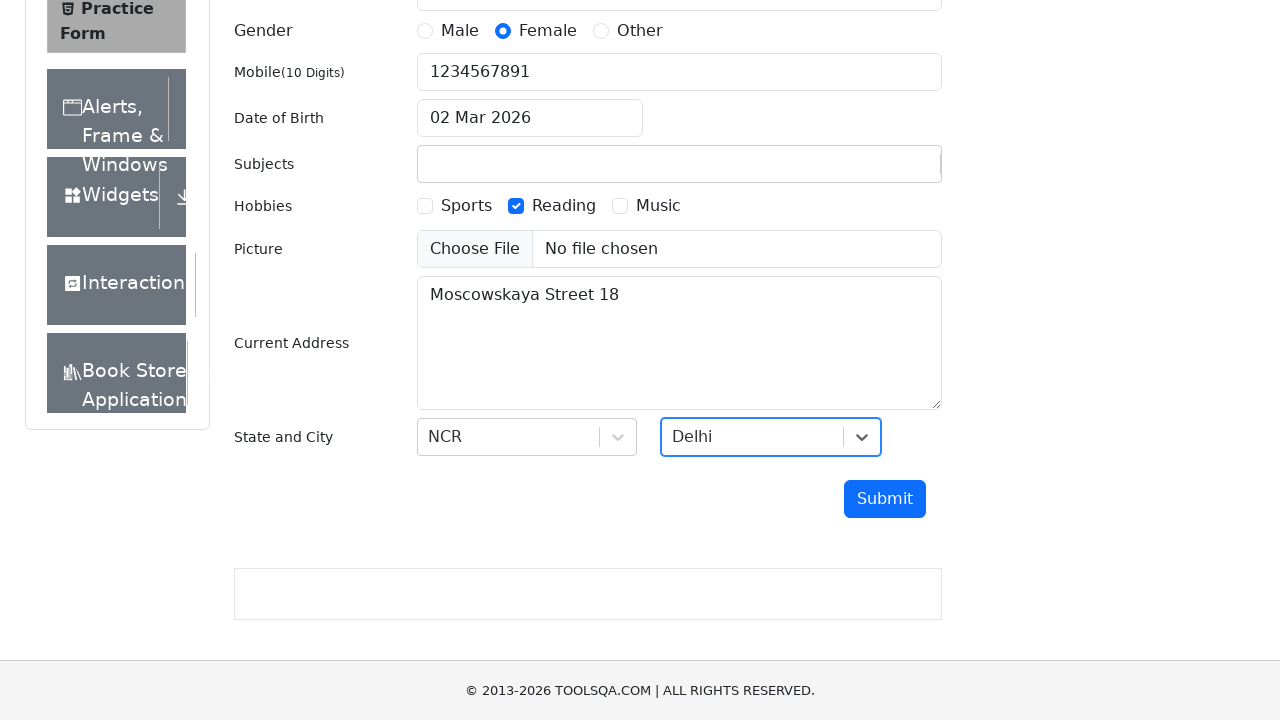

Opened date of birth picker at (530, 118) on #dateOfBirthInput
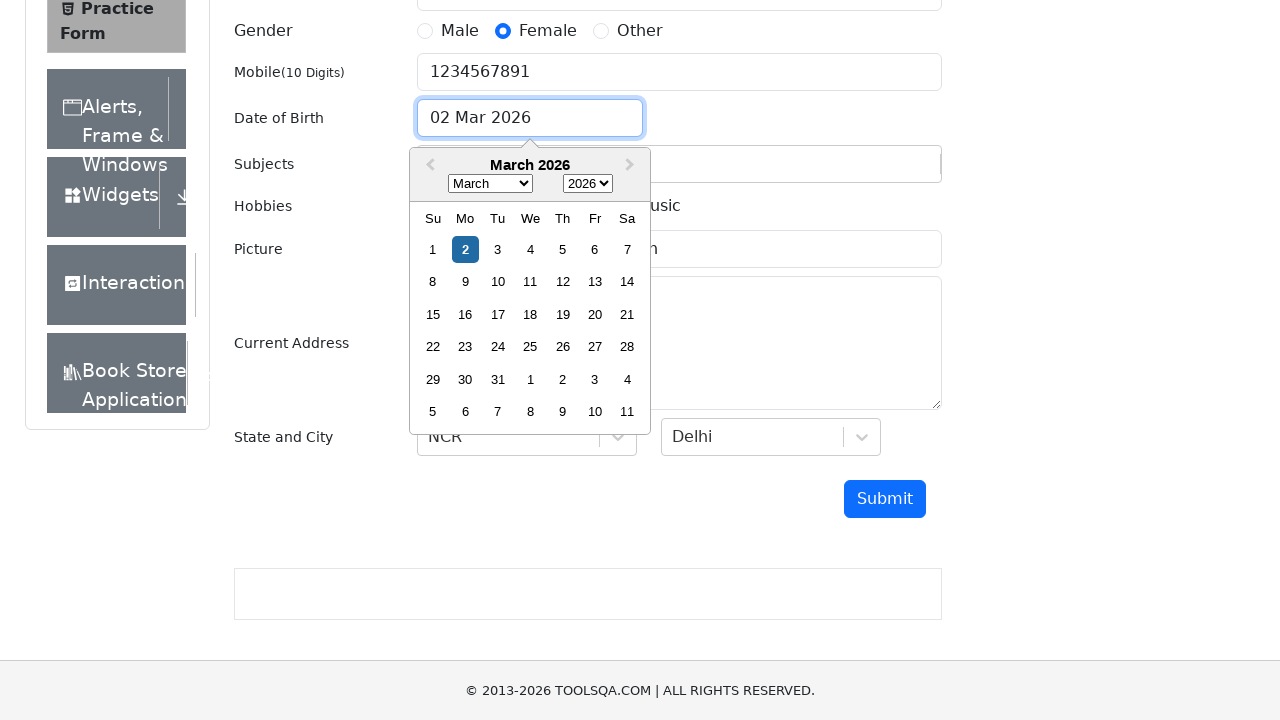

Selected May month in date picker on .react-datepicker__month-select
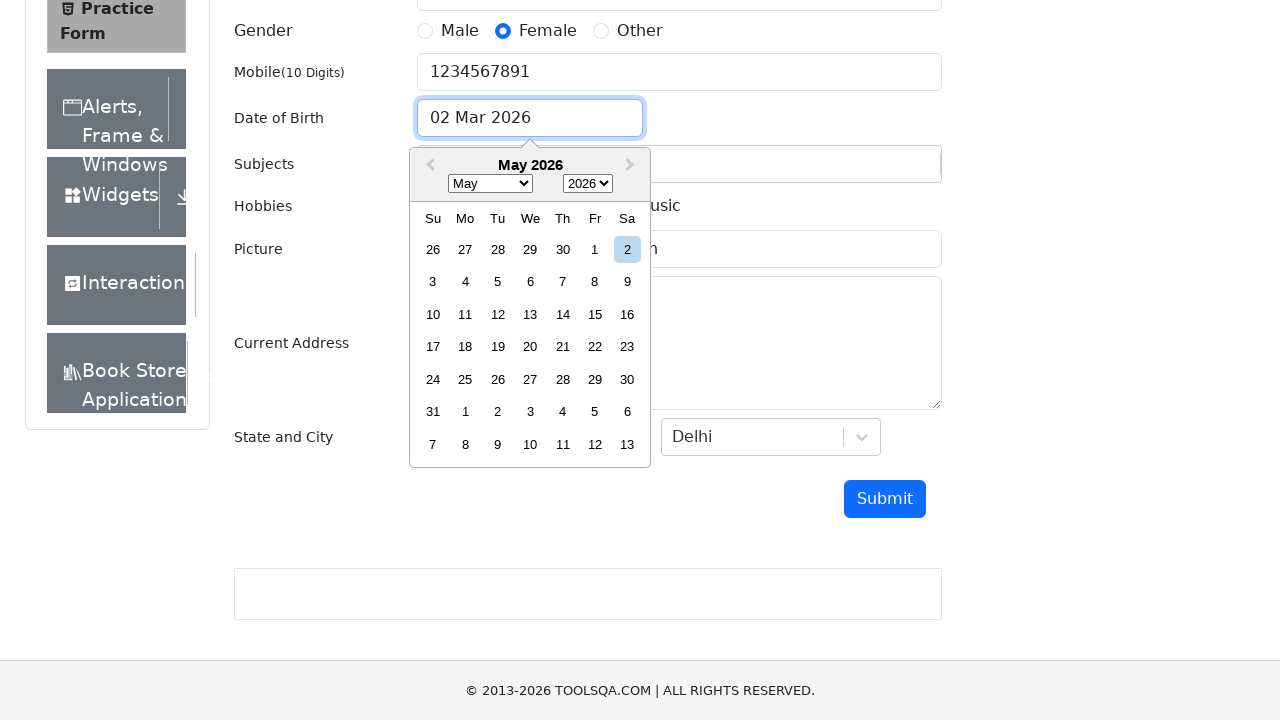

Selected 1999 year in date picker on .react-datepicker__year-select
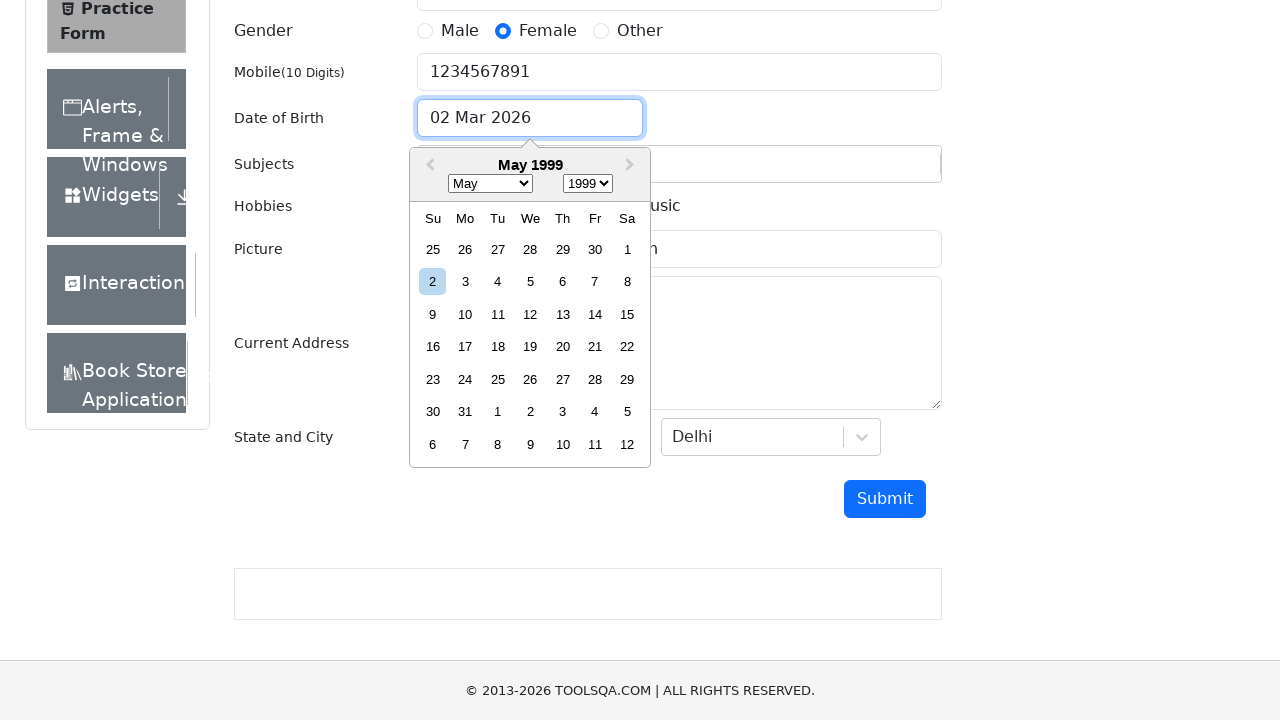

Selected 11th day, completing date of birth (May 11, 1999) at (498, 314) on .react-datepicker__day--011:not(.react-datepicker__day--outside-month)
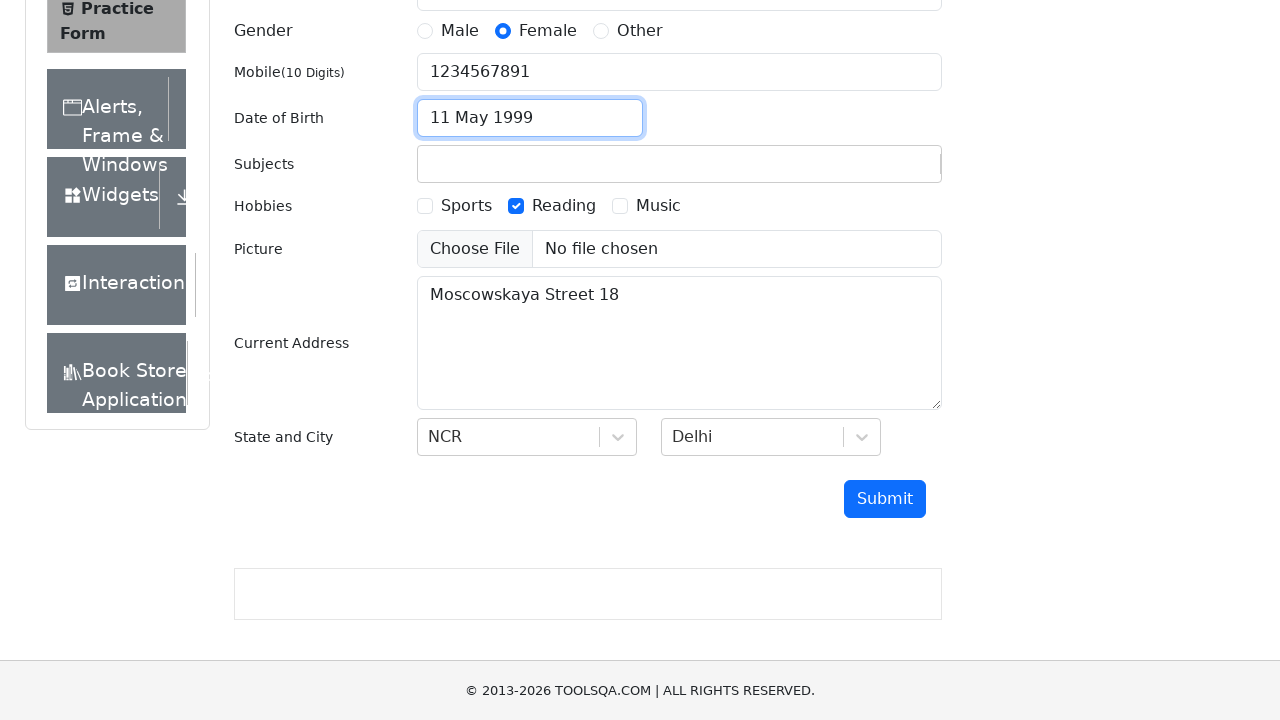

Filled subject field with 'Computer Science' on #subjectsInput
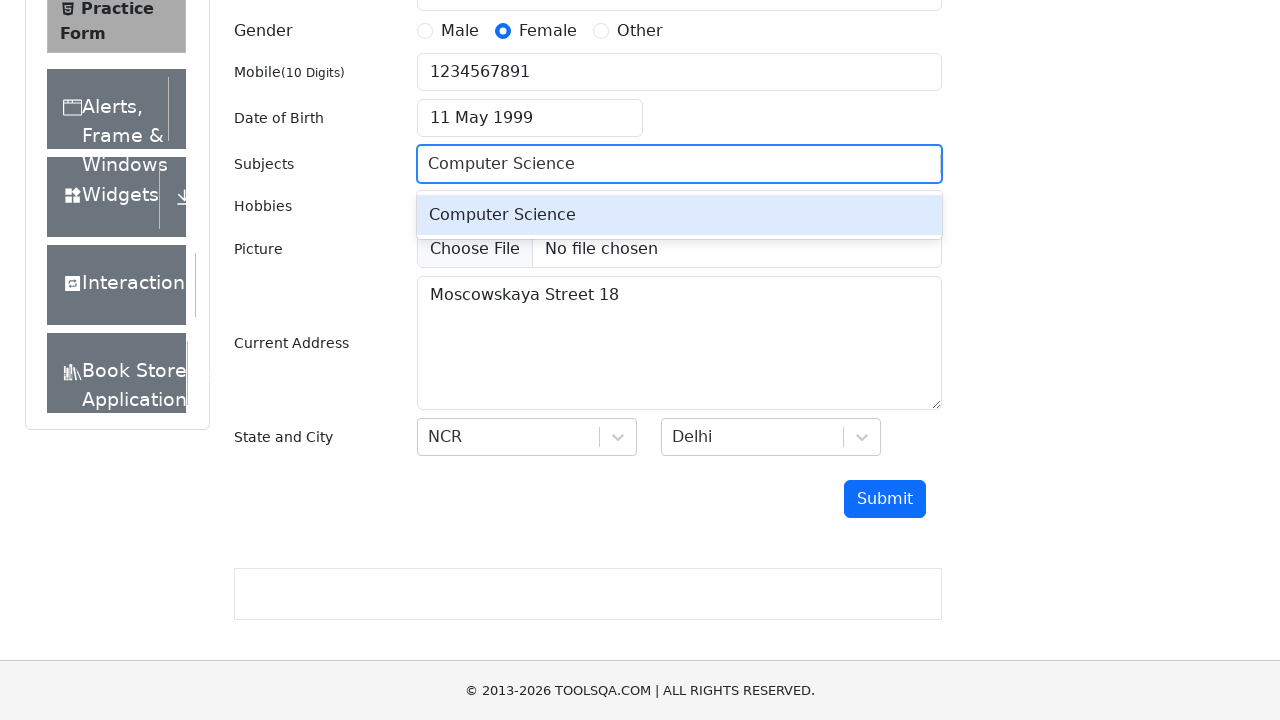

Pressed Enter to select Computer Science subject on #subjectsInput
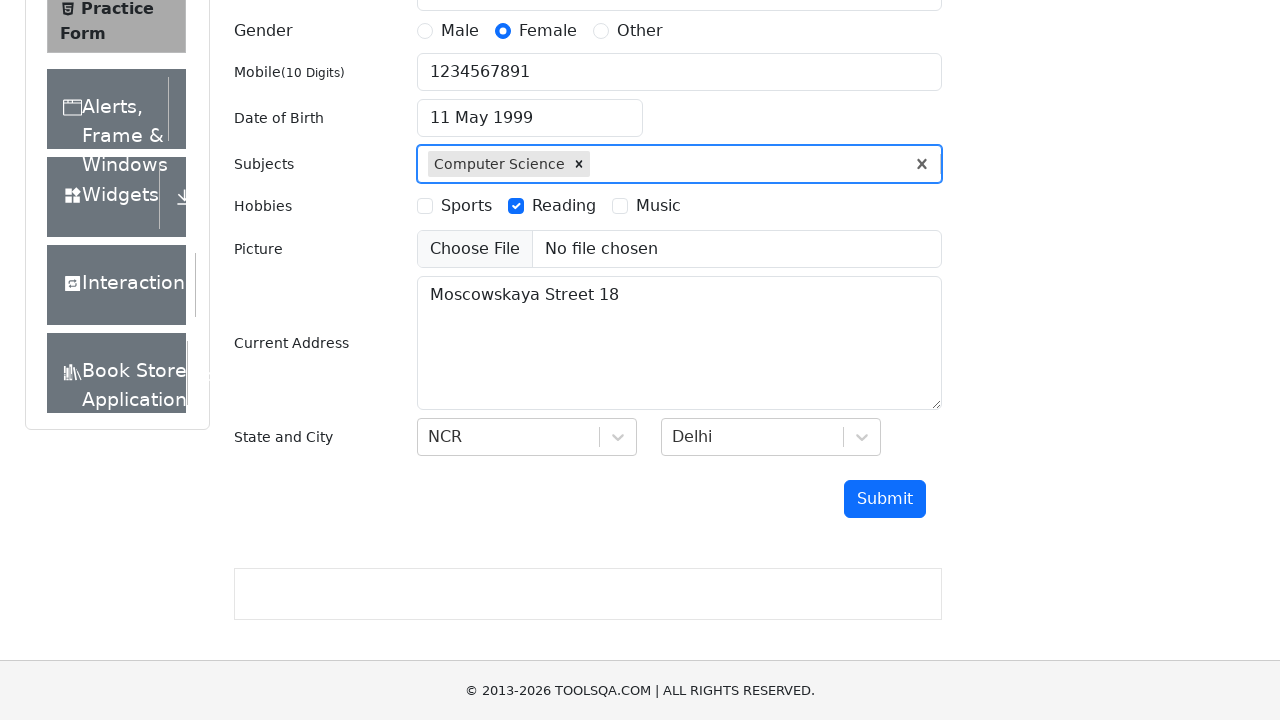

Submitted the registration form
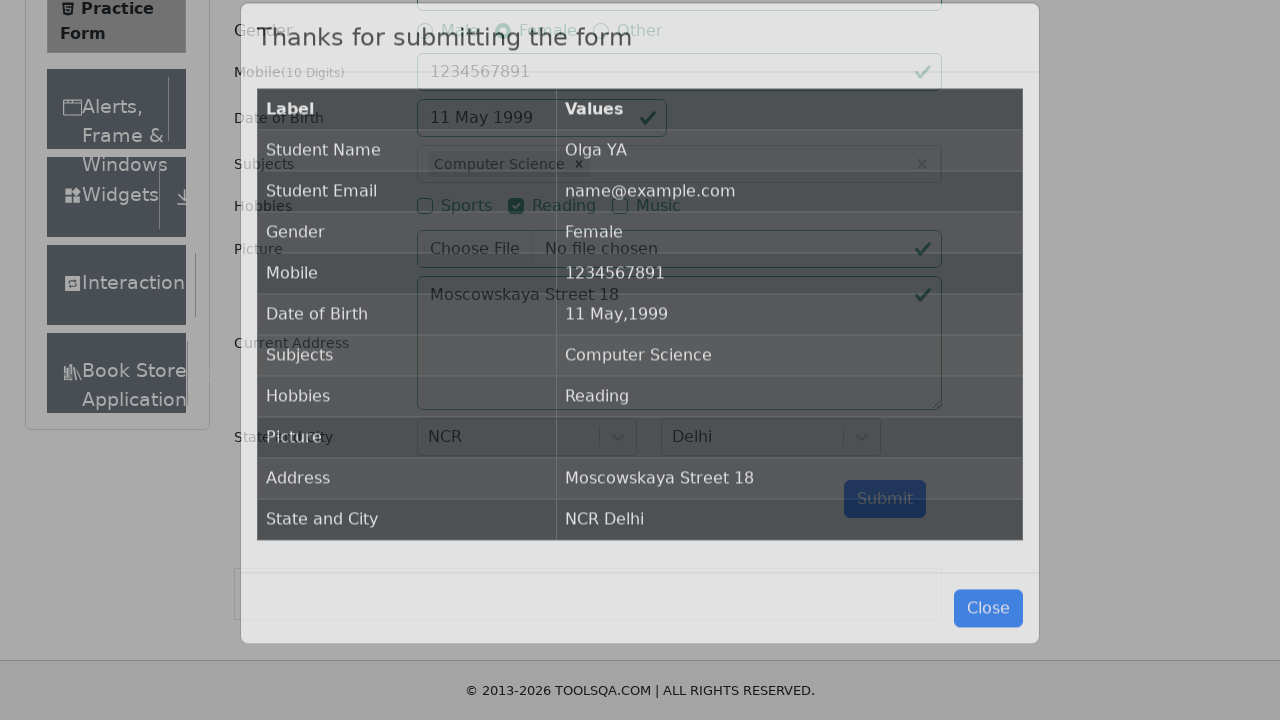

Confirmation modal with submitted data loaded
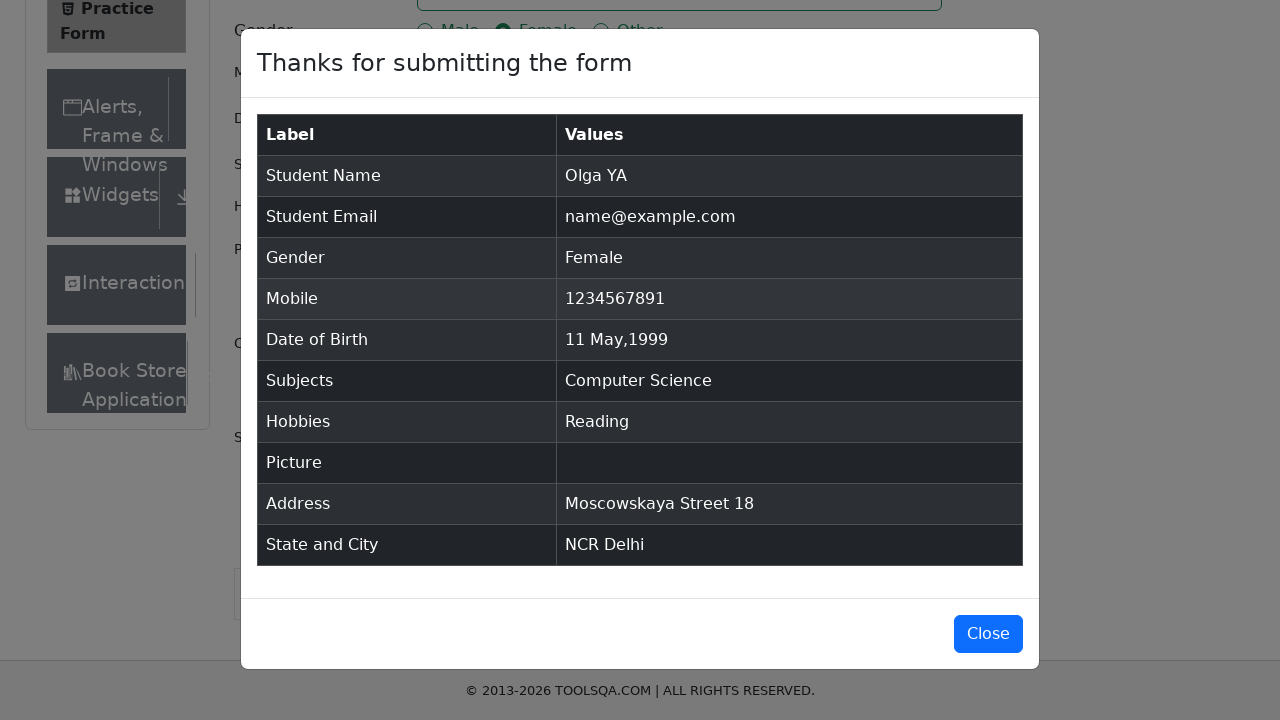

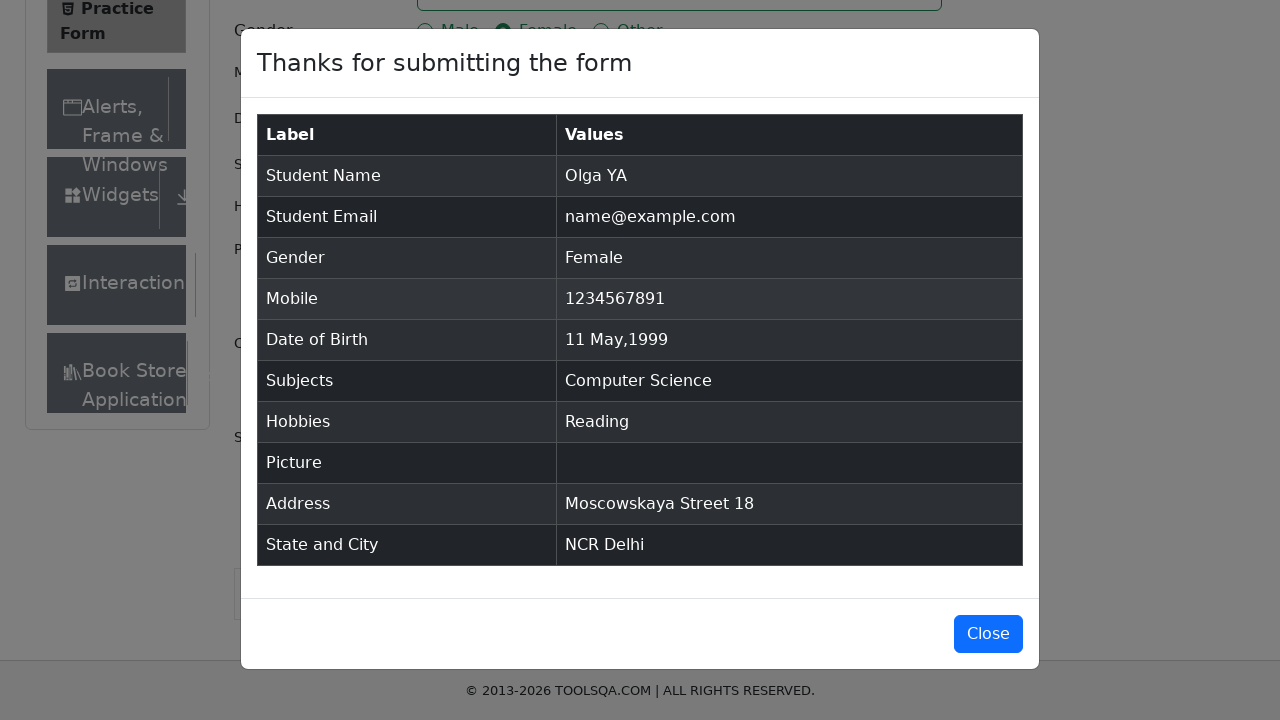